Tests drag and drop functionality on jQuery UI demo page using click-and-hold, move, and release actions to drag an element to a drop target within an iframe.

Starting URL: https://jqueryui.com/droppable/

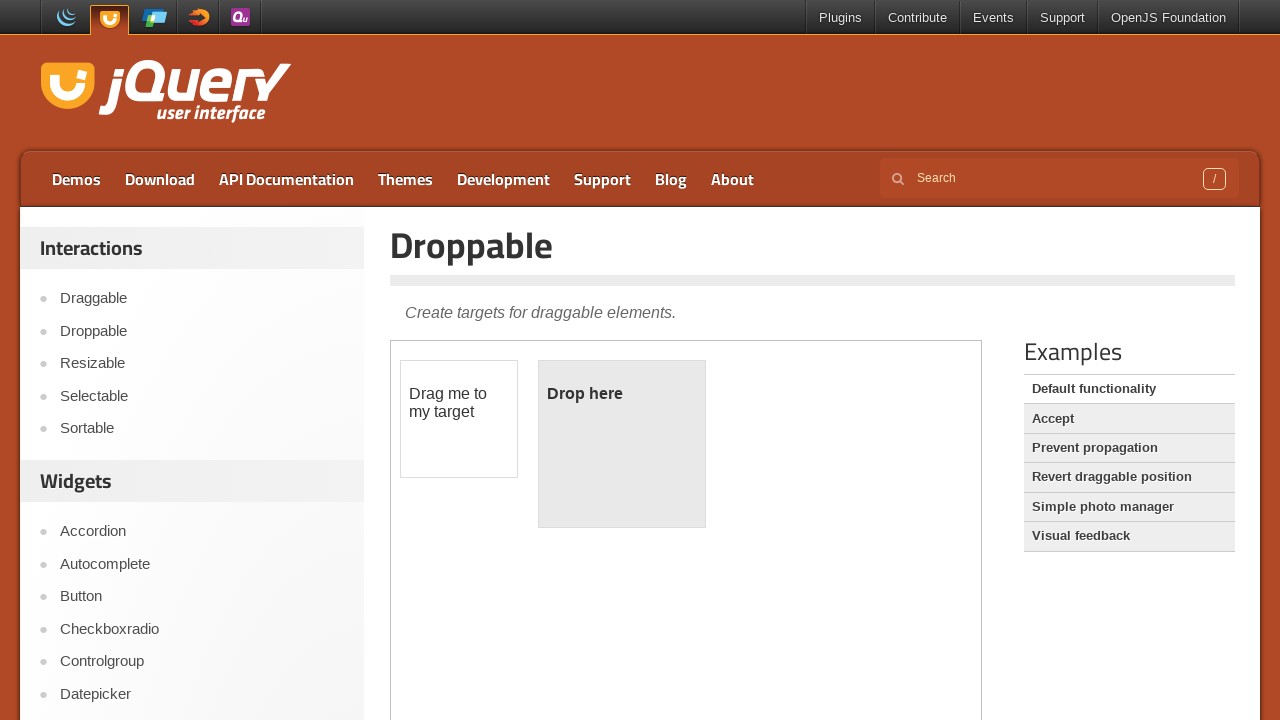

Located the demo iframe
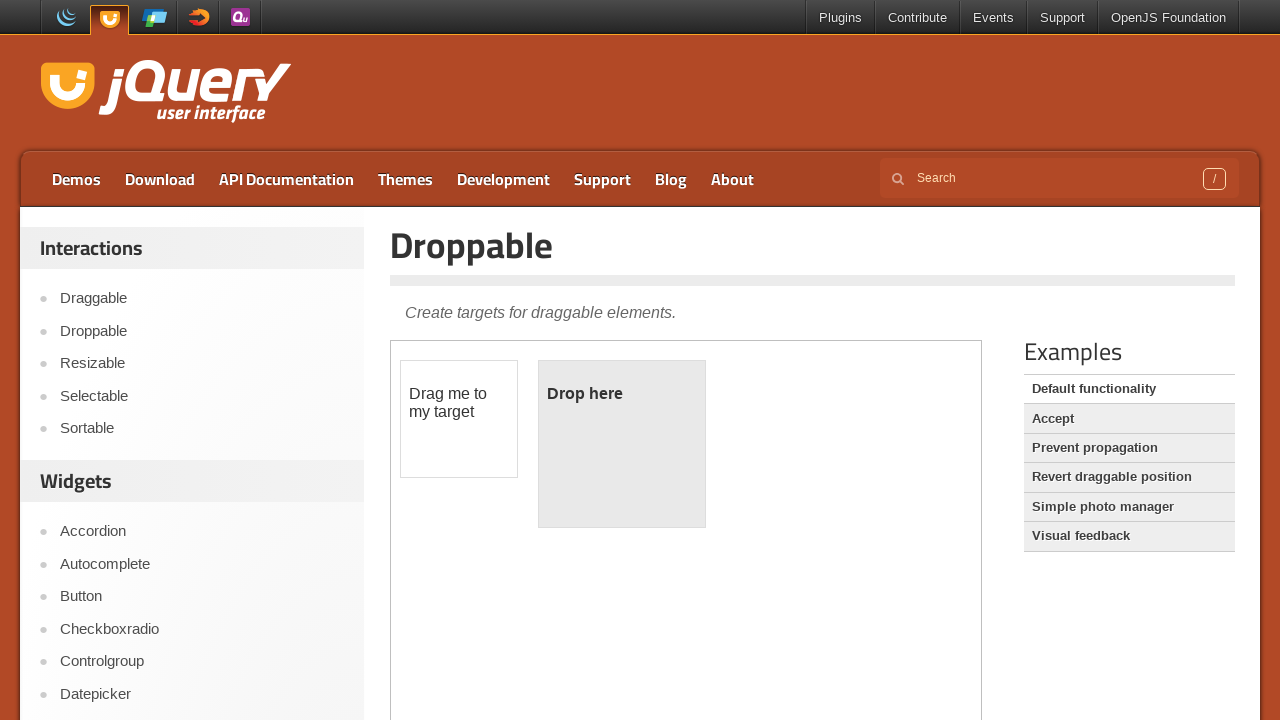

Located the draggable element in the iframe
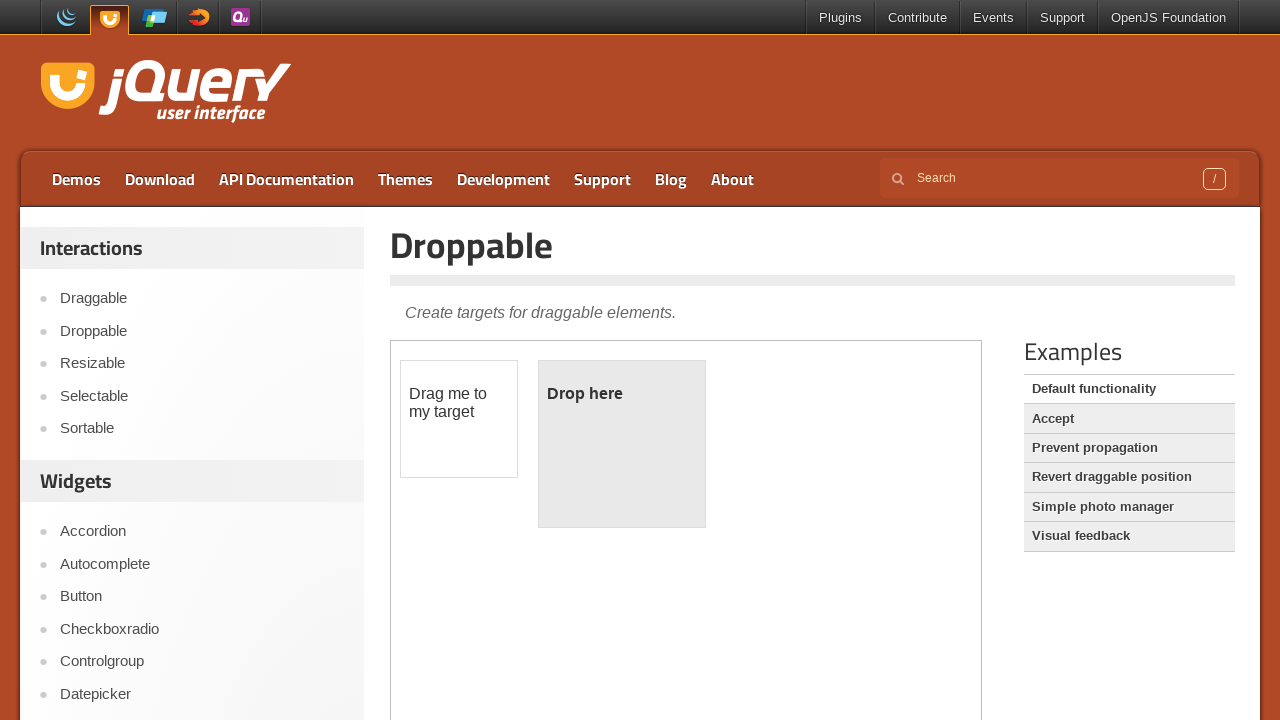

Located the droppable element in the iframe
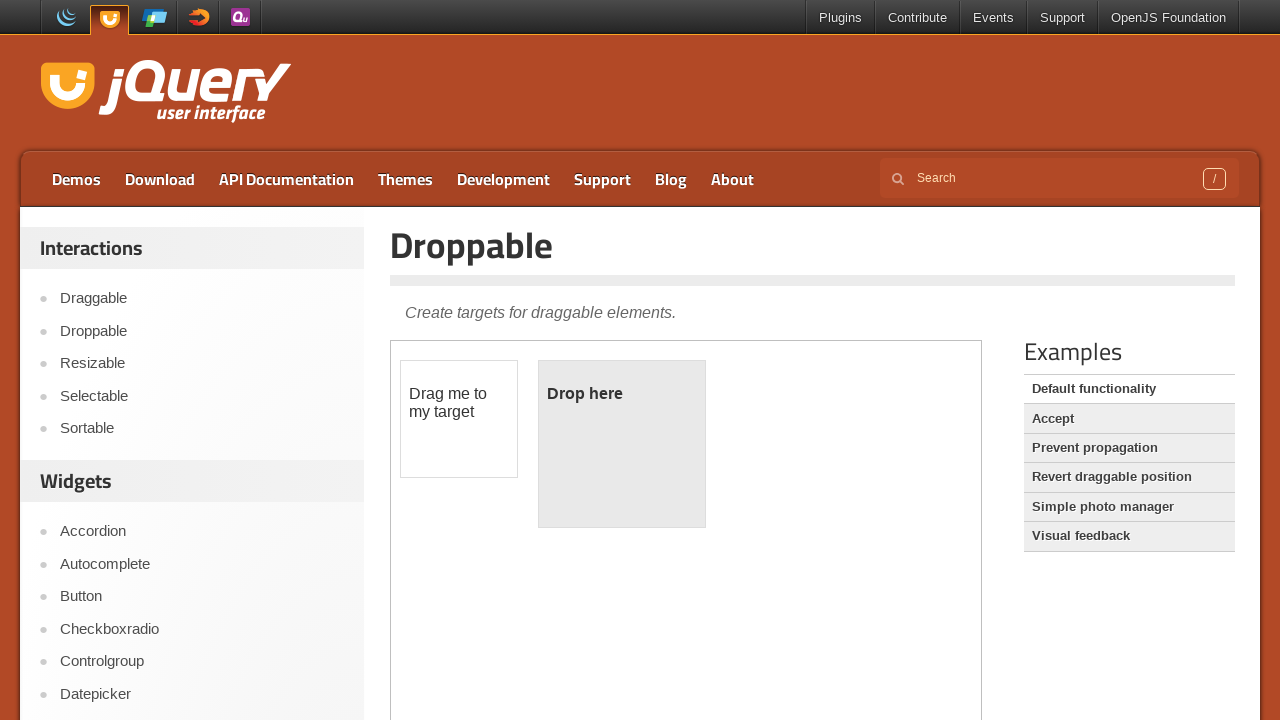

Dragged the draggable element to the droppable element at (622, 444)
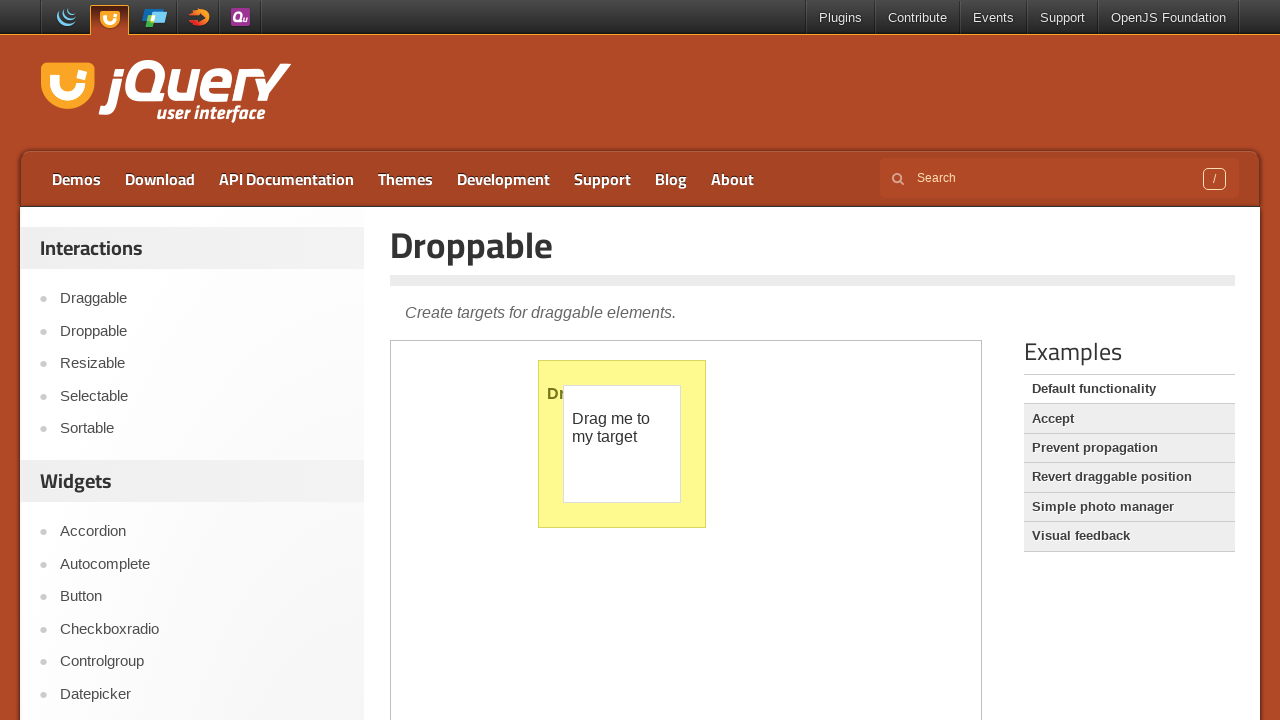

Waited 1 second to observe the drag and drop result
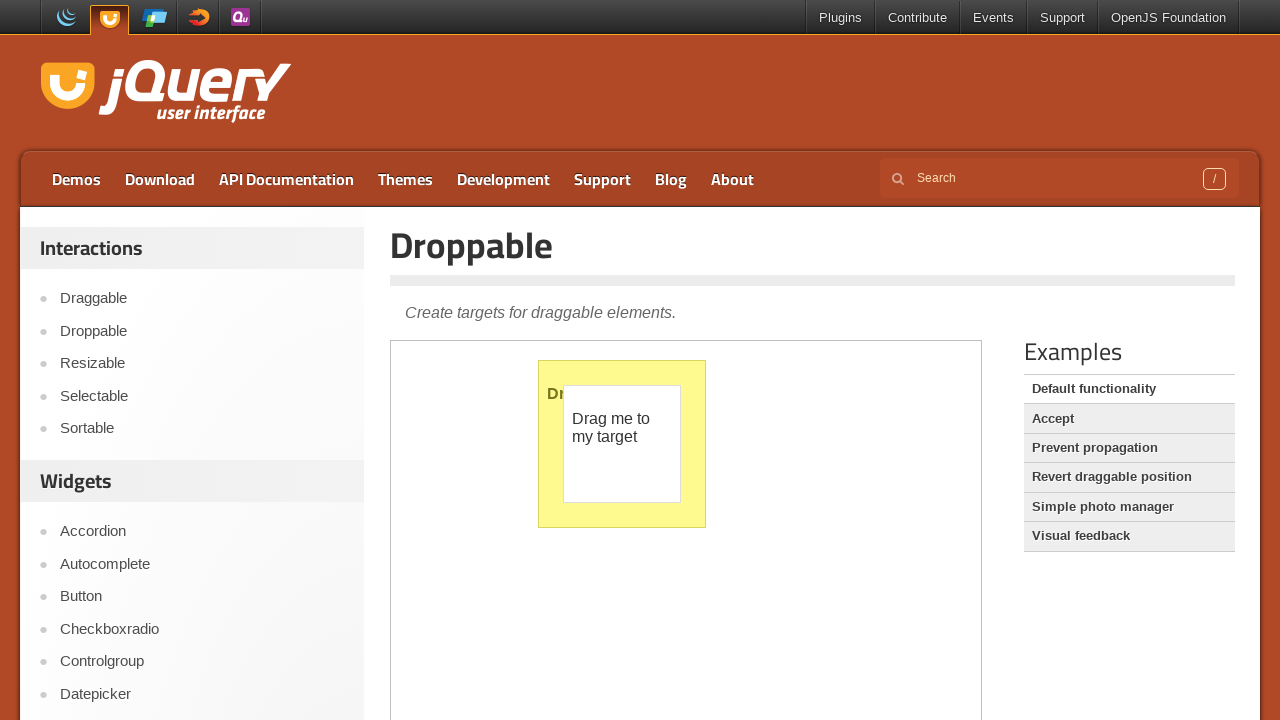

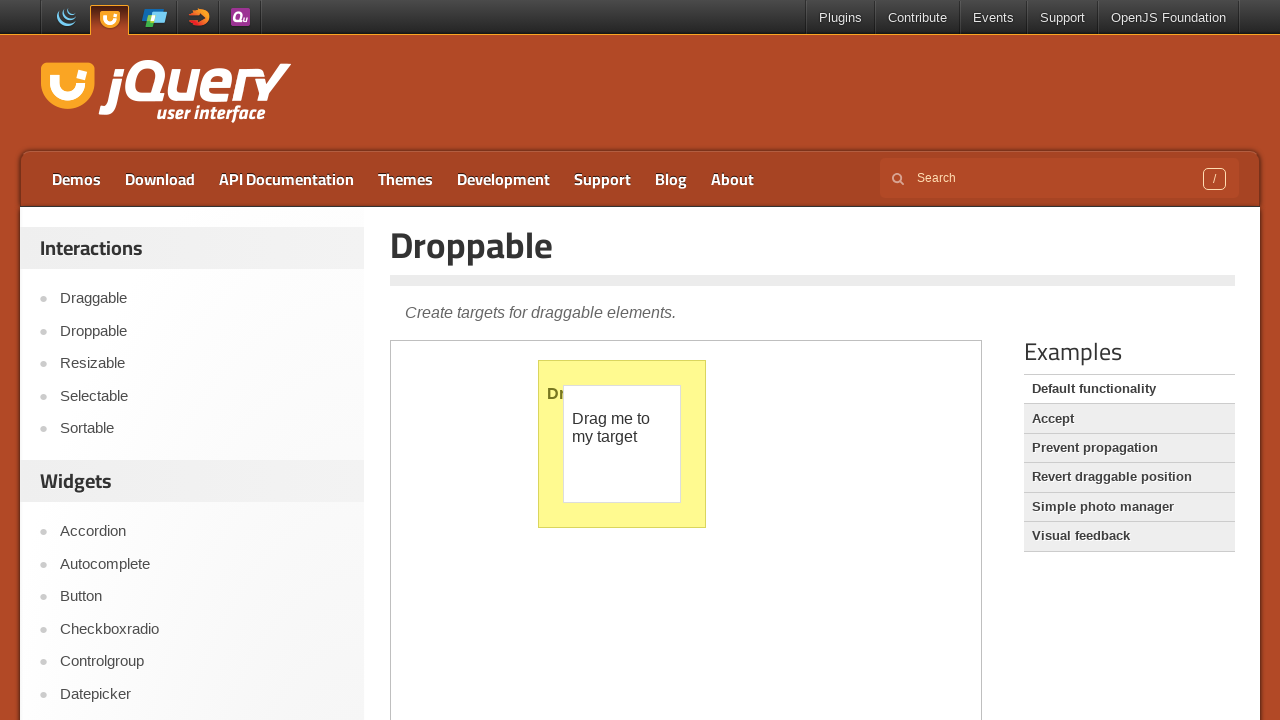